Tests browser navigation functionality by clicking on a Dropdown link, then navigating back and forward using browser history controls

Starting URL: https://the-internet.herokuapp.com/

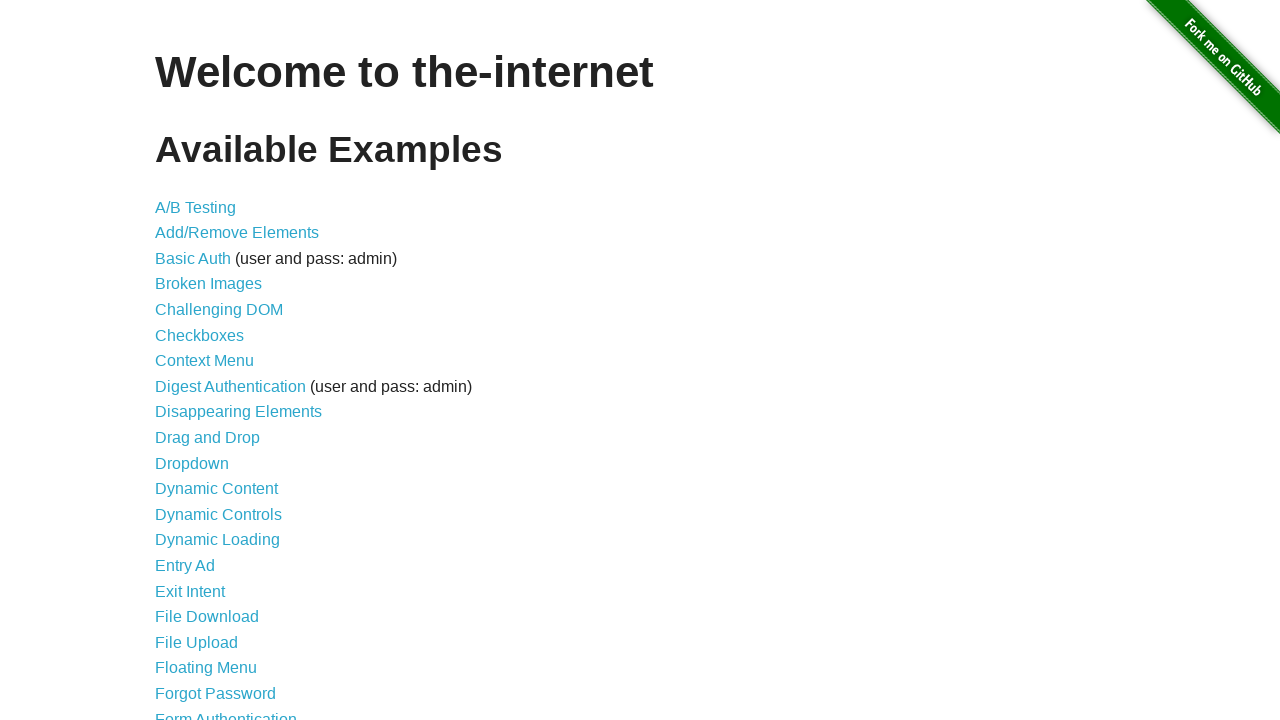

Clicked on the Dropdown link at (192, 463) on text=Dropdown
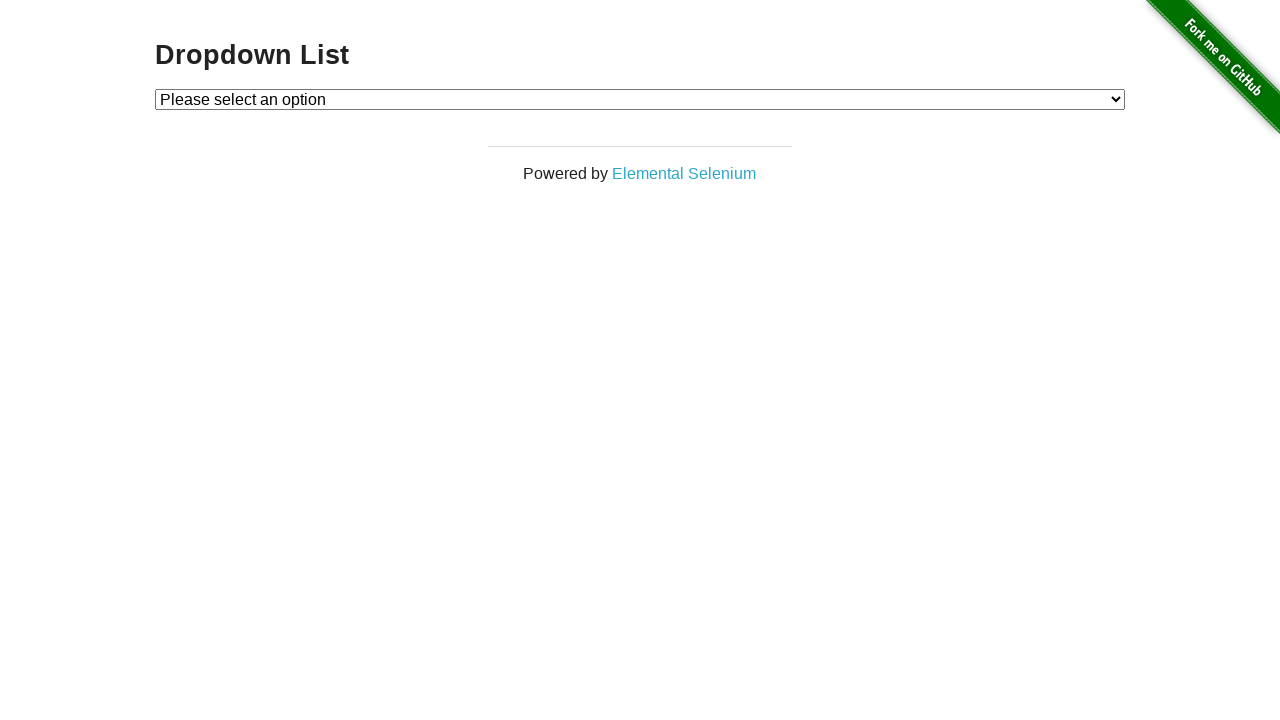

Navigated back in browser history
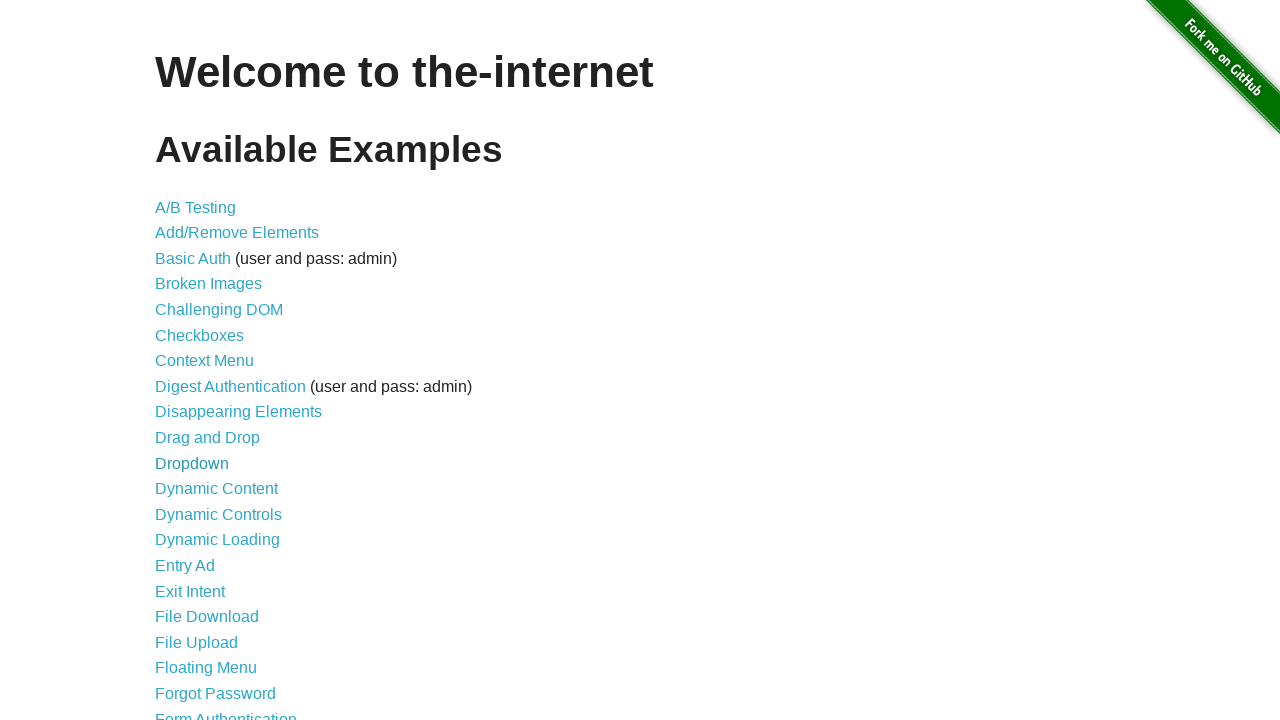

Navigated forward in browser history
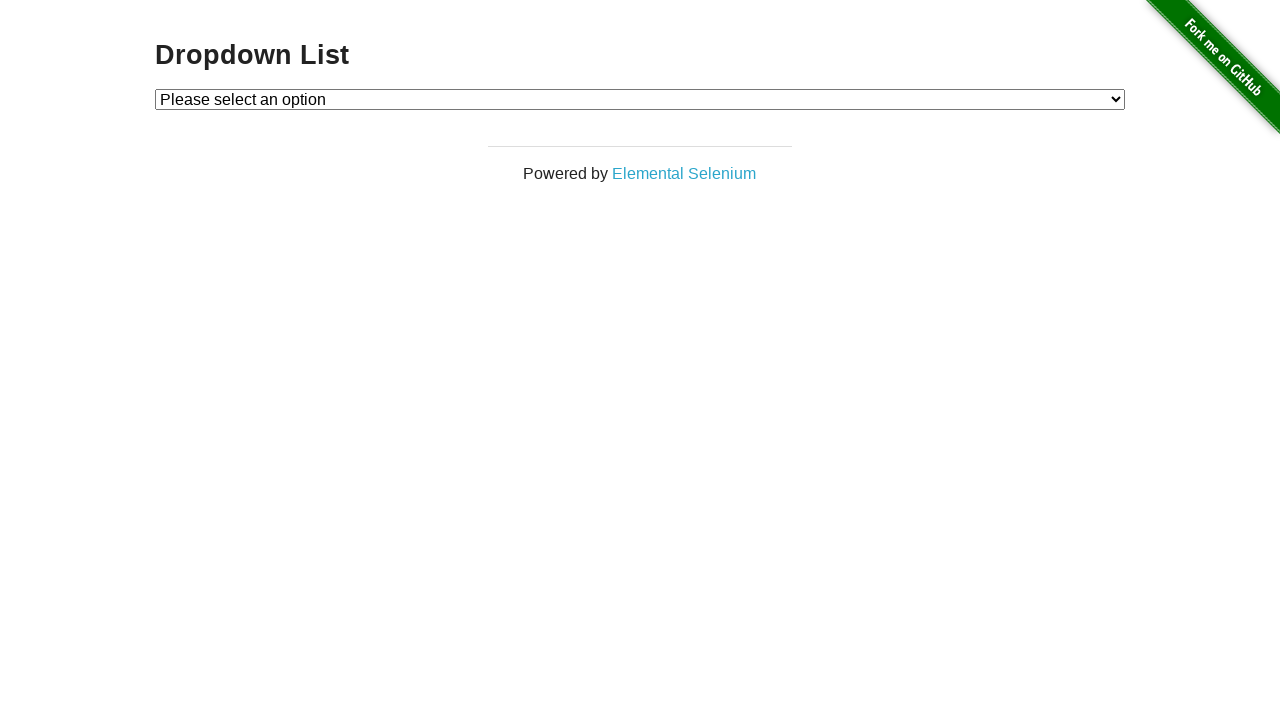

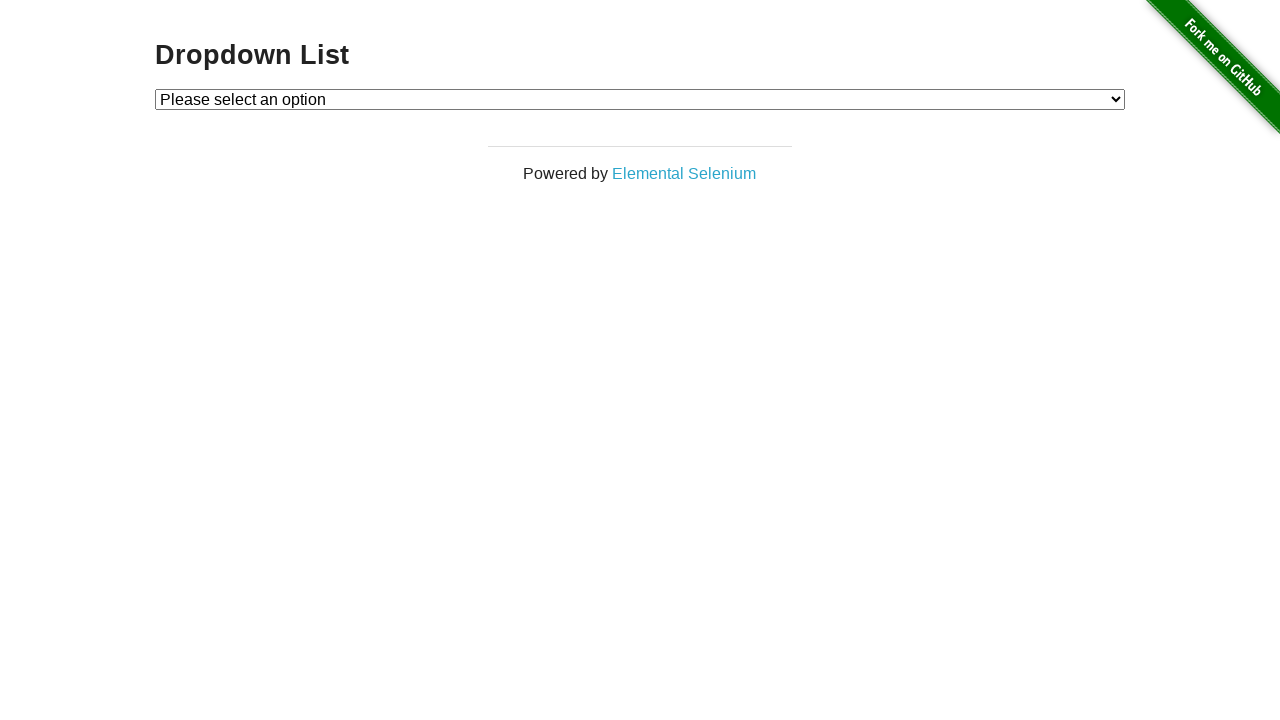